Tests handling of non-breaking space characters in button text by attempting to click a button using both regular space and non-breaking space in the XPath selector

Starting URL: http://uitestingplayground.com/nbsp

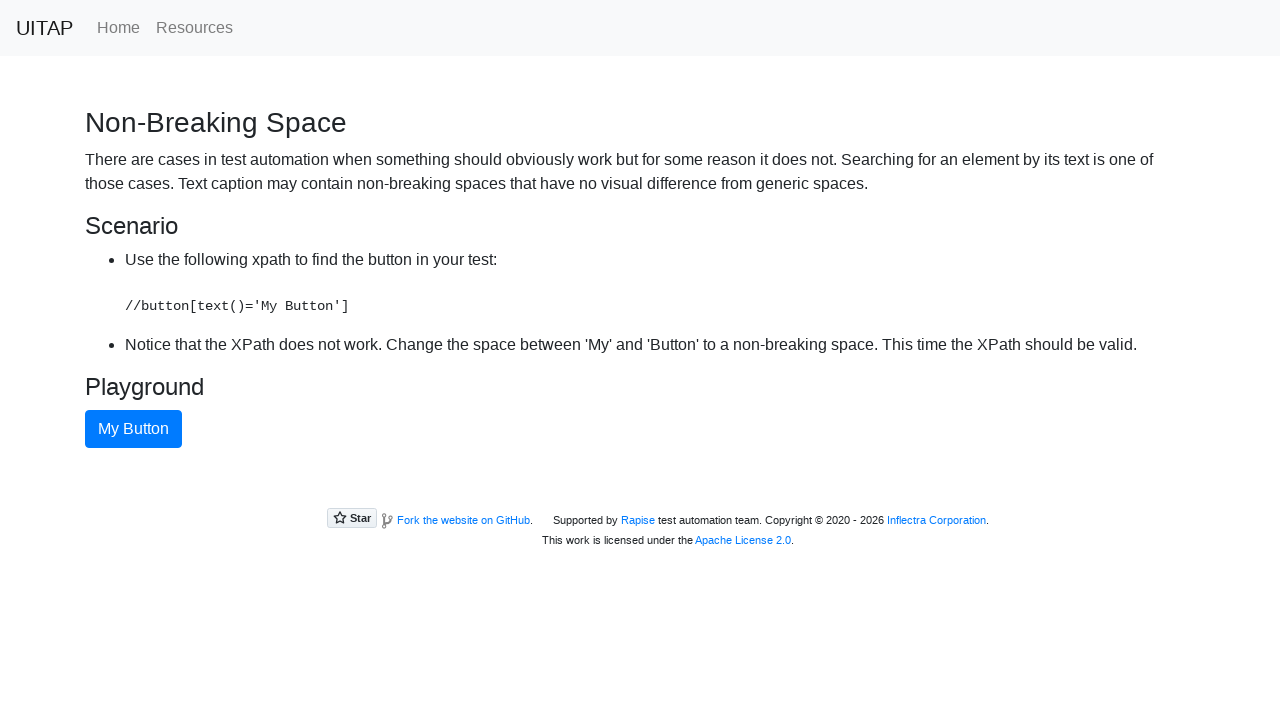

Clicked button with non-breaking space character in XPath selector at (134, 429) on xpath=//button[text()='My Button']
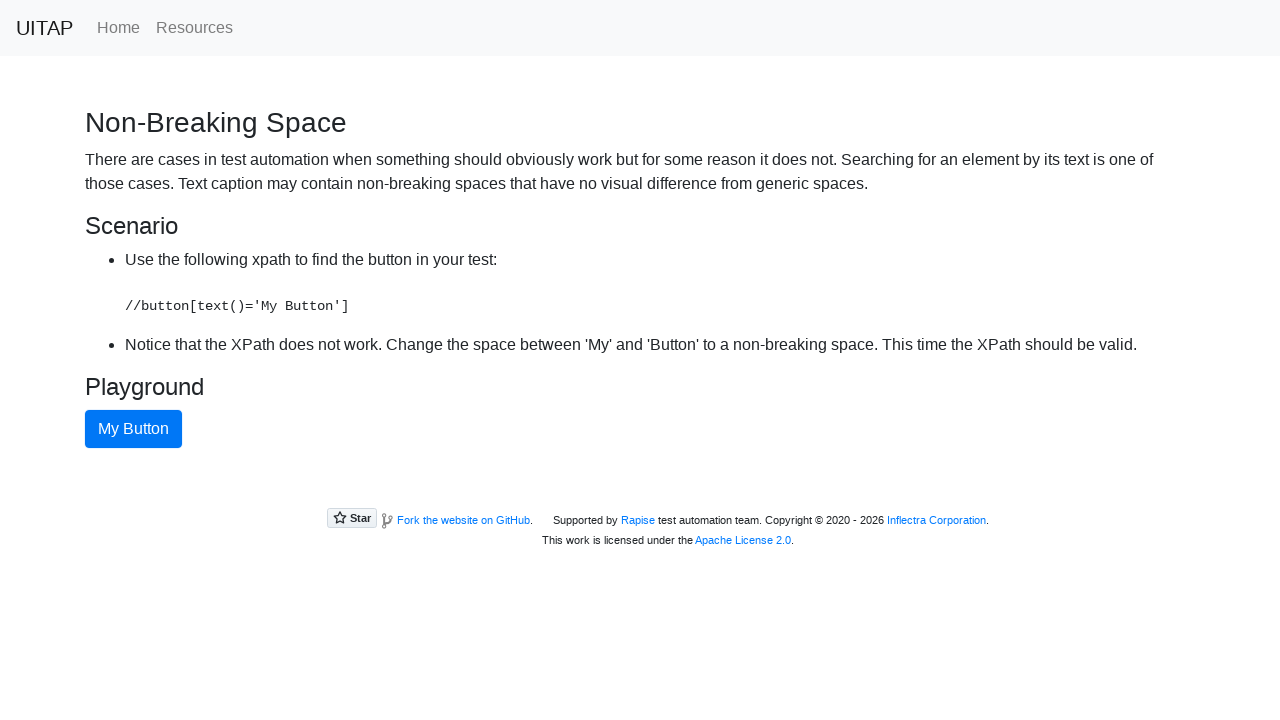

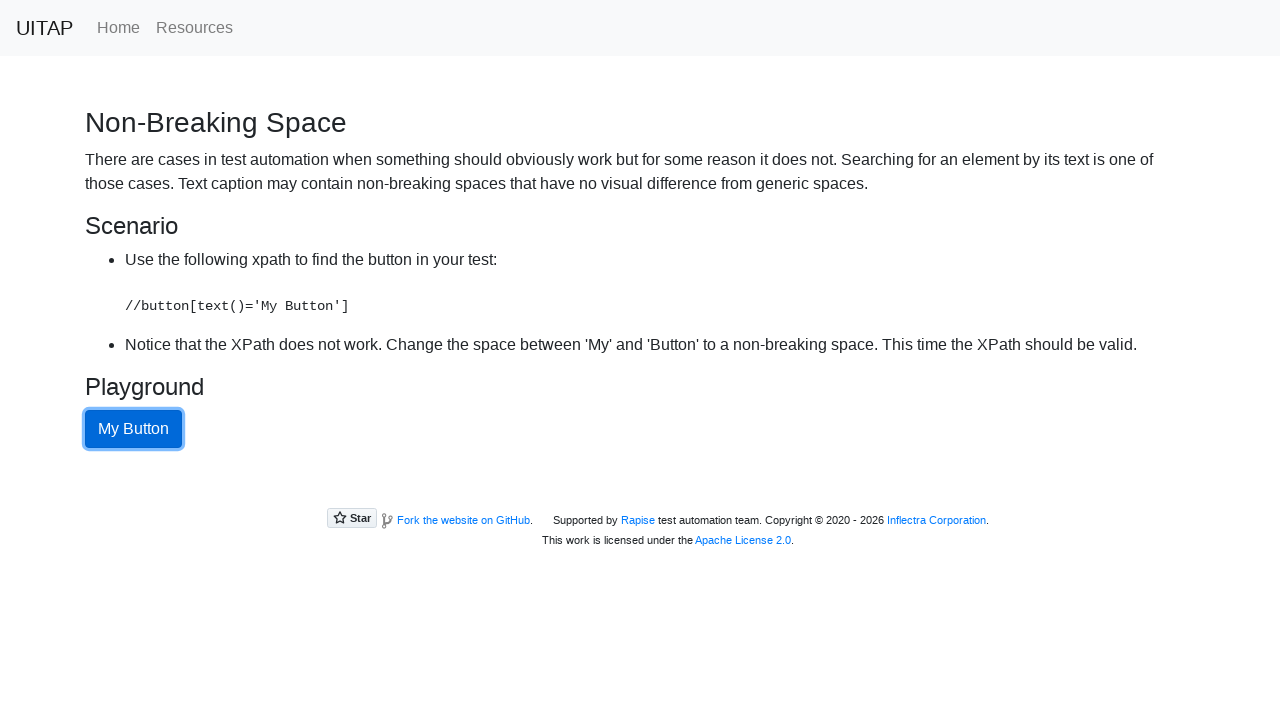